Navigates to Submit New Language page and verifies the IMPORTANT text in the first list item

Starting URL: https://www.99-bottles-of-beer.net/

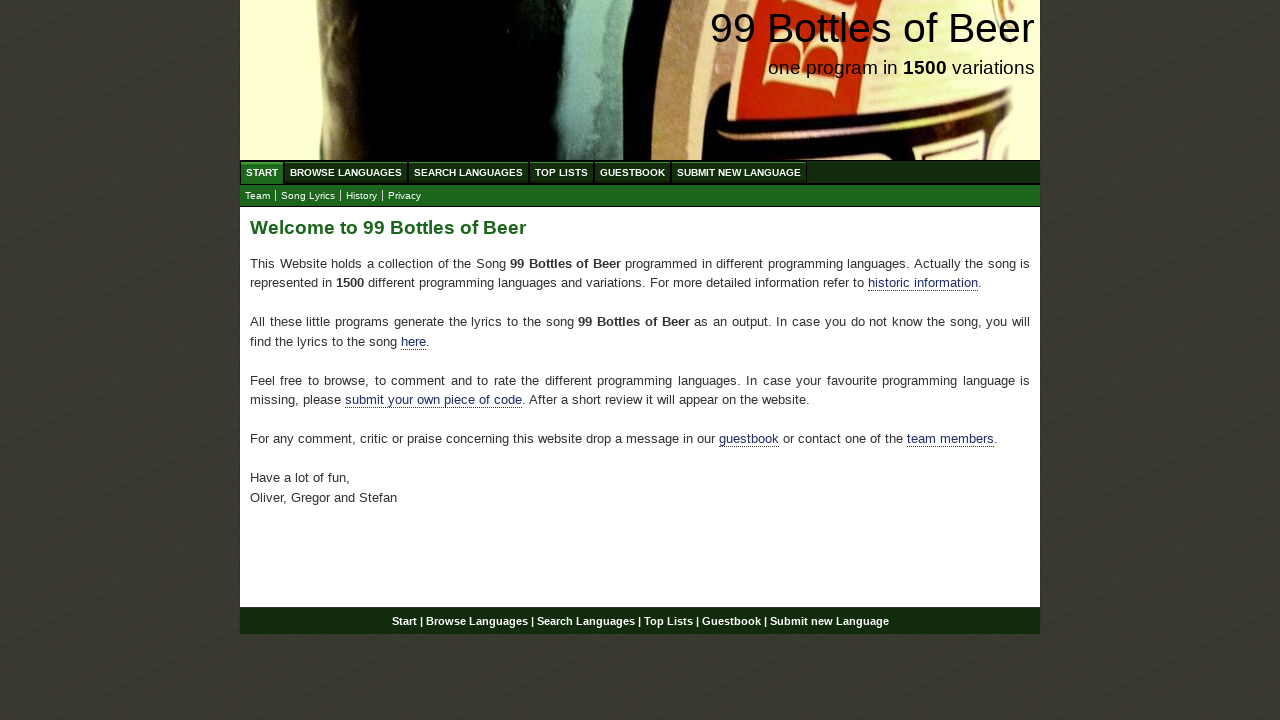

Clicked on Submit New Language menu item at (739, 172) on a[href='/submitnewlanguage.html']
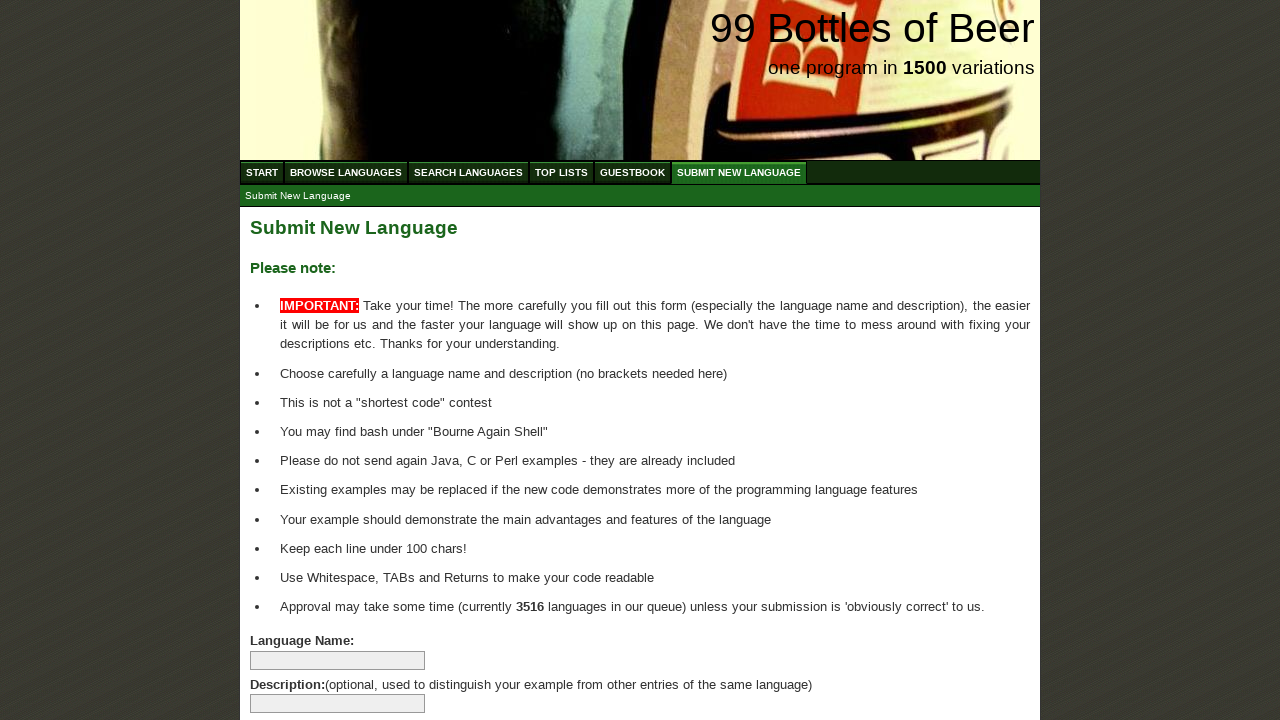

Located the first list item in the main content area
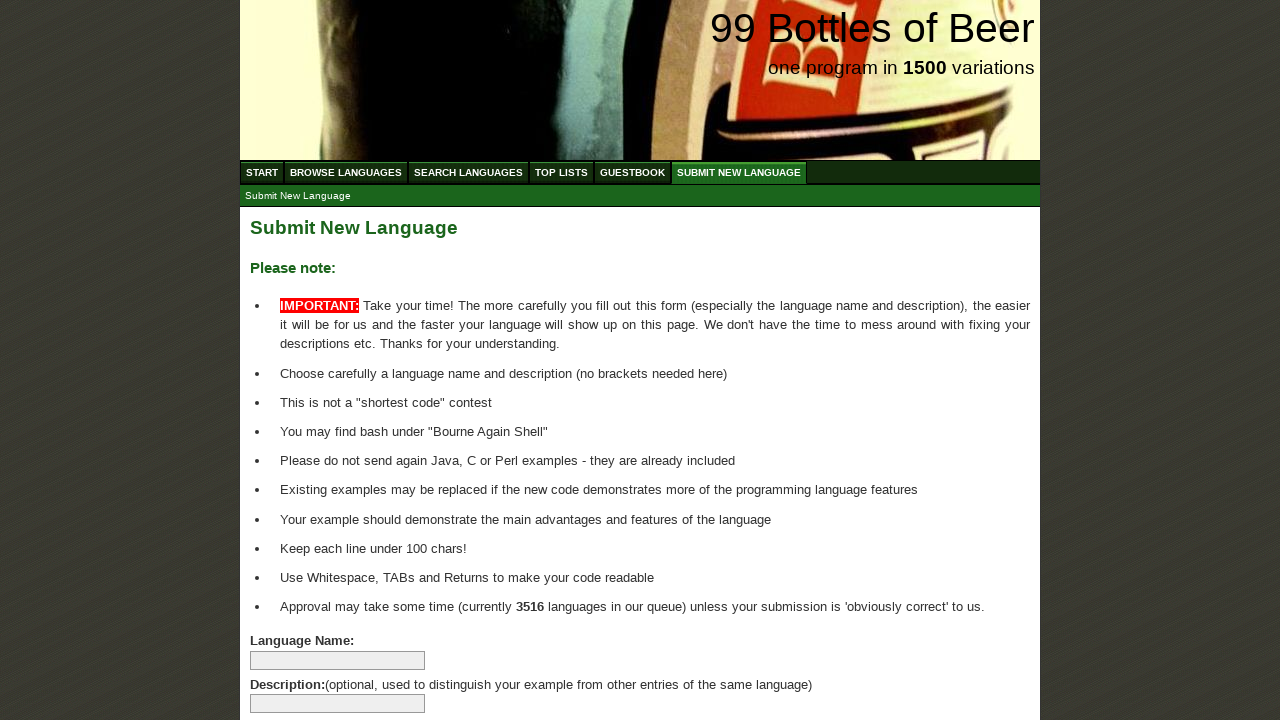

Retrieved text content from the first list item
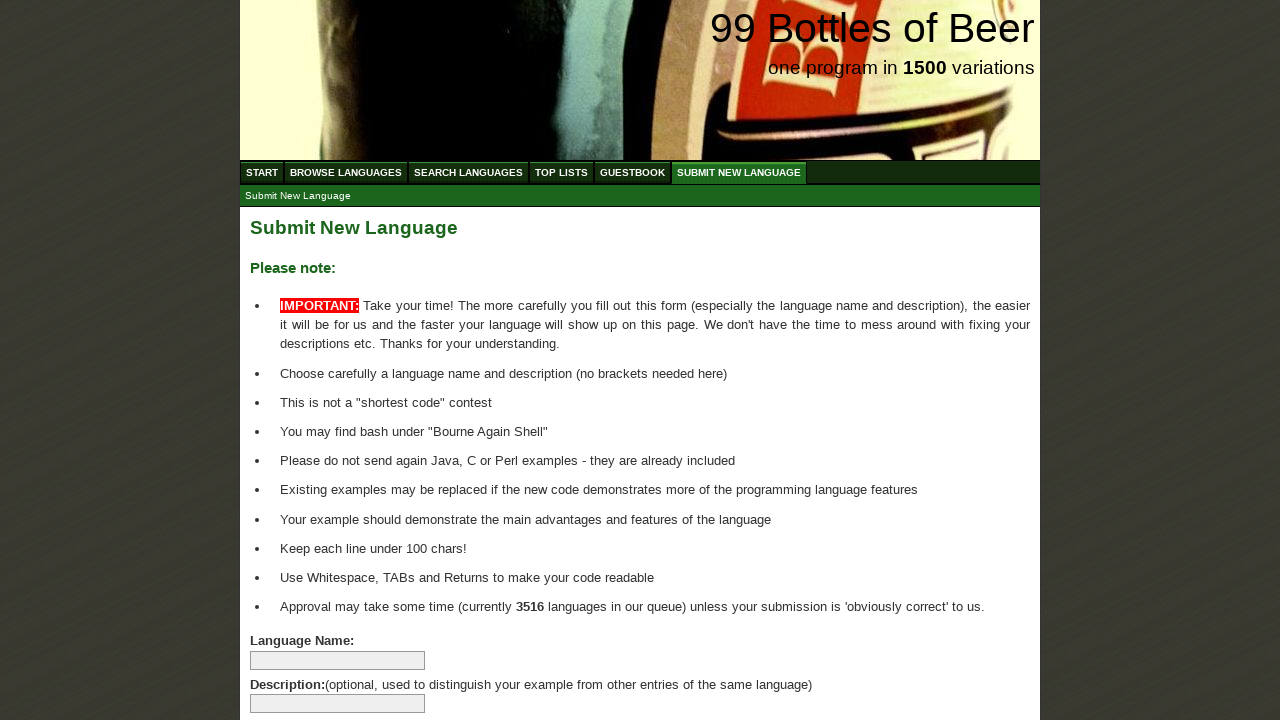

Verified that the IMPORTANT text matches the expected content
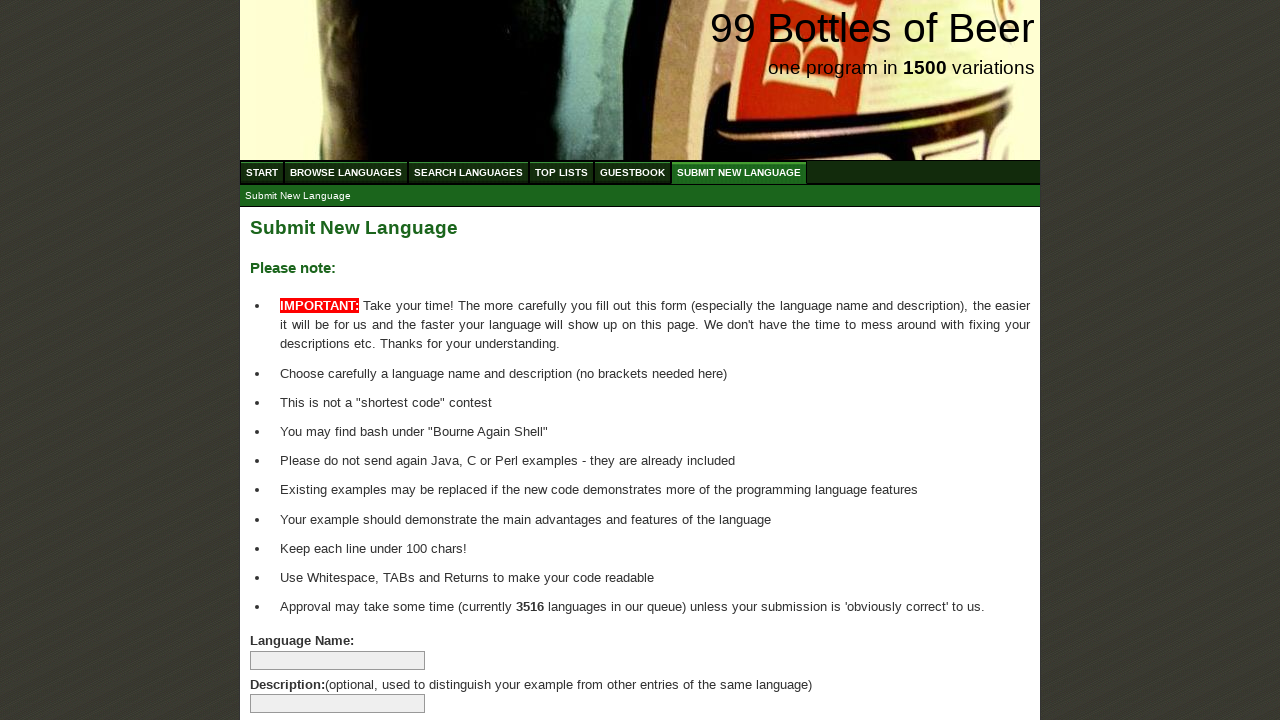

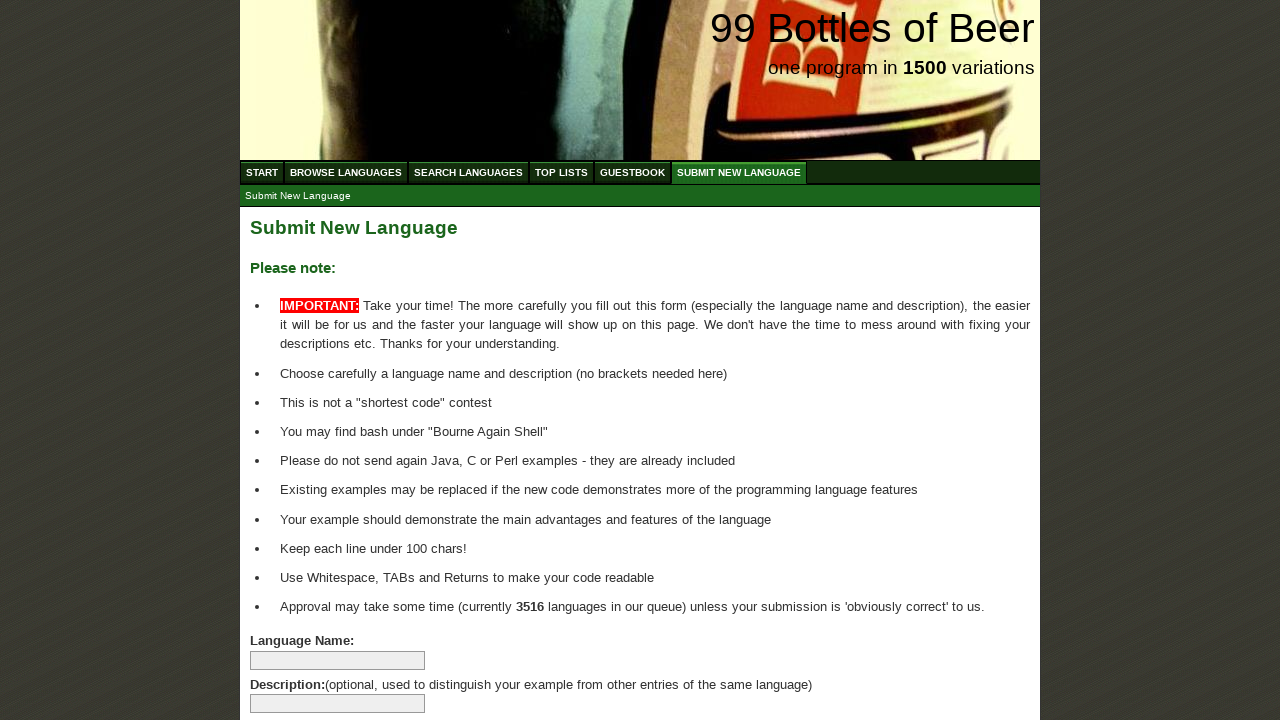